Tests iframe switching and JavaScript alert handling by navigating to a w3schools demo page, switching into an iframe, clicking a button that triggers a JS alert, and accepting the alert.

Starting URL: https://www.w3schools.com/jsref/tryit.asp?filename=tryjsref_alert

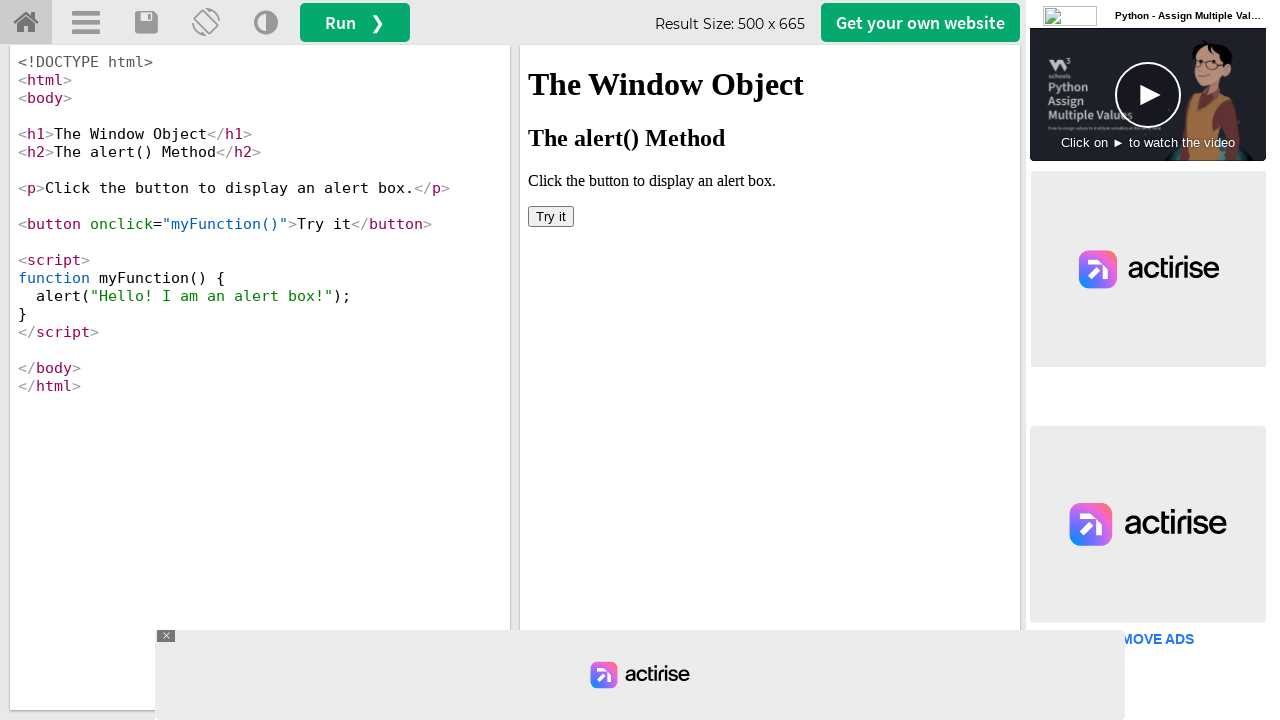

Located iframe with ID 'iframeResult'
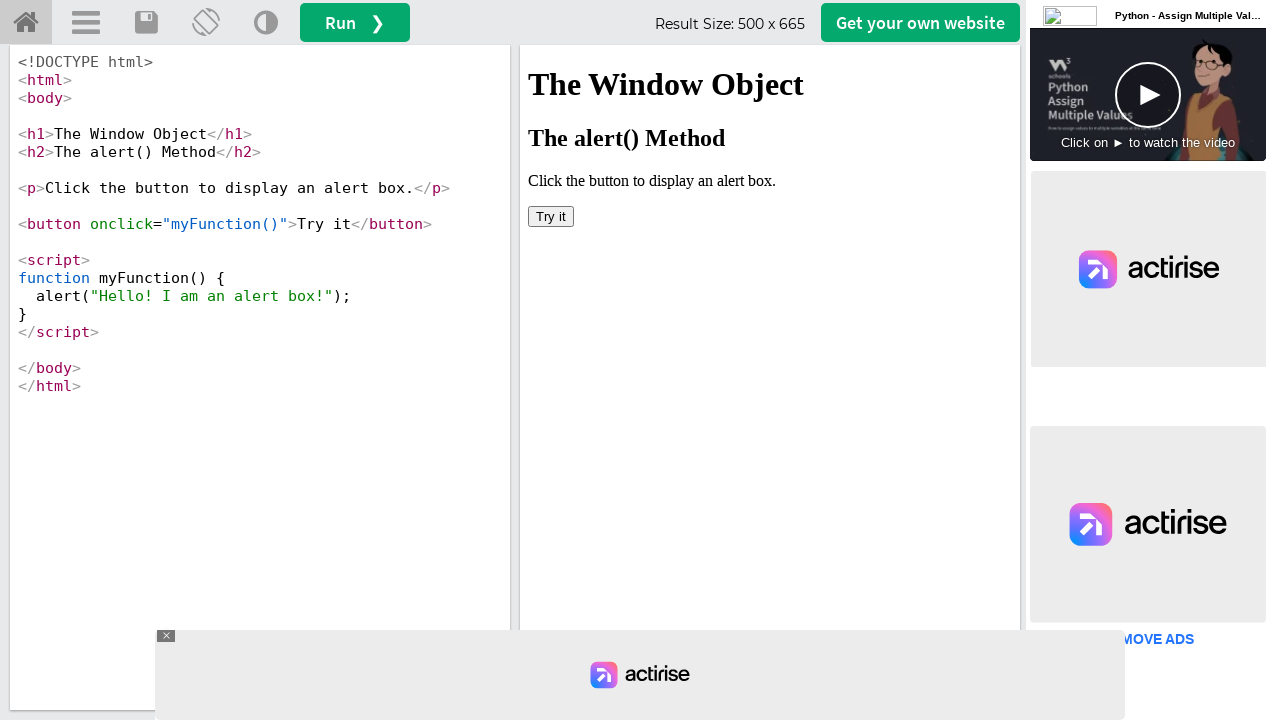

Clicked 'Try it' button inside iframe to trigger JavaScript alert at (551, 216) on #iframeResult >> internal:control=enter-frame >> xpath=//button[text()='Try it']
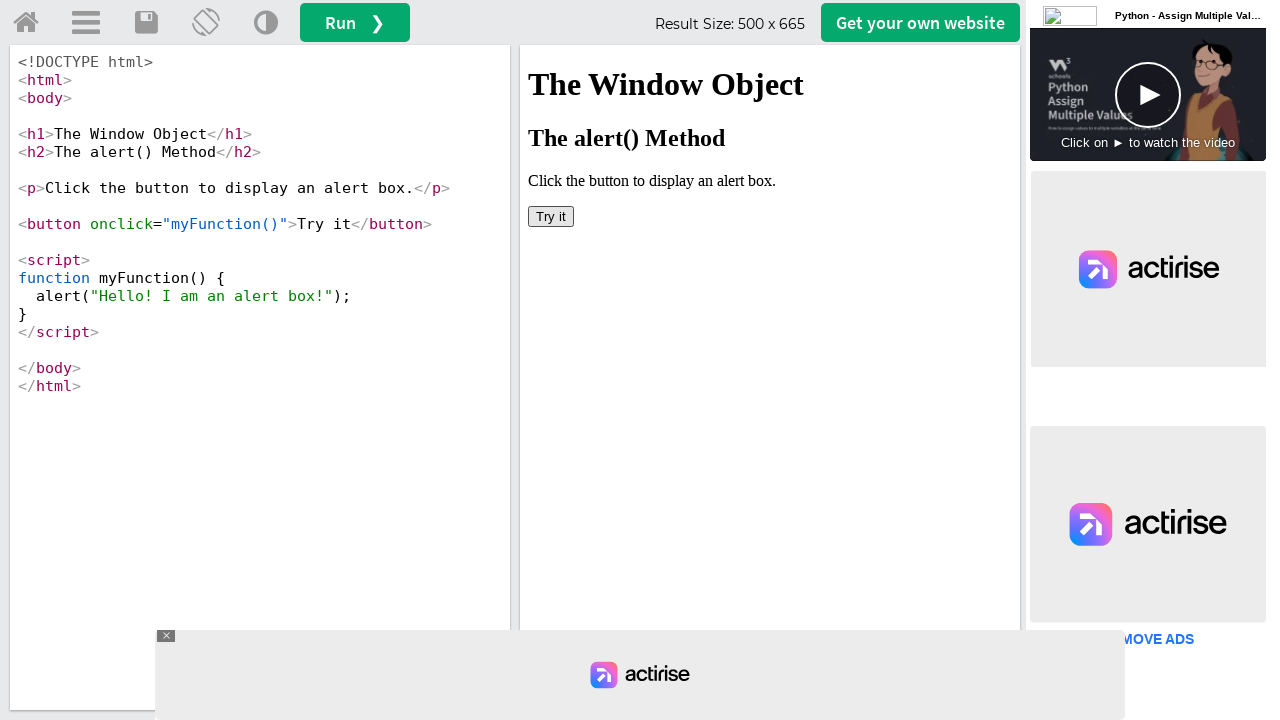

Set up initial dialog handler to accept alerts
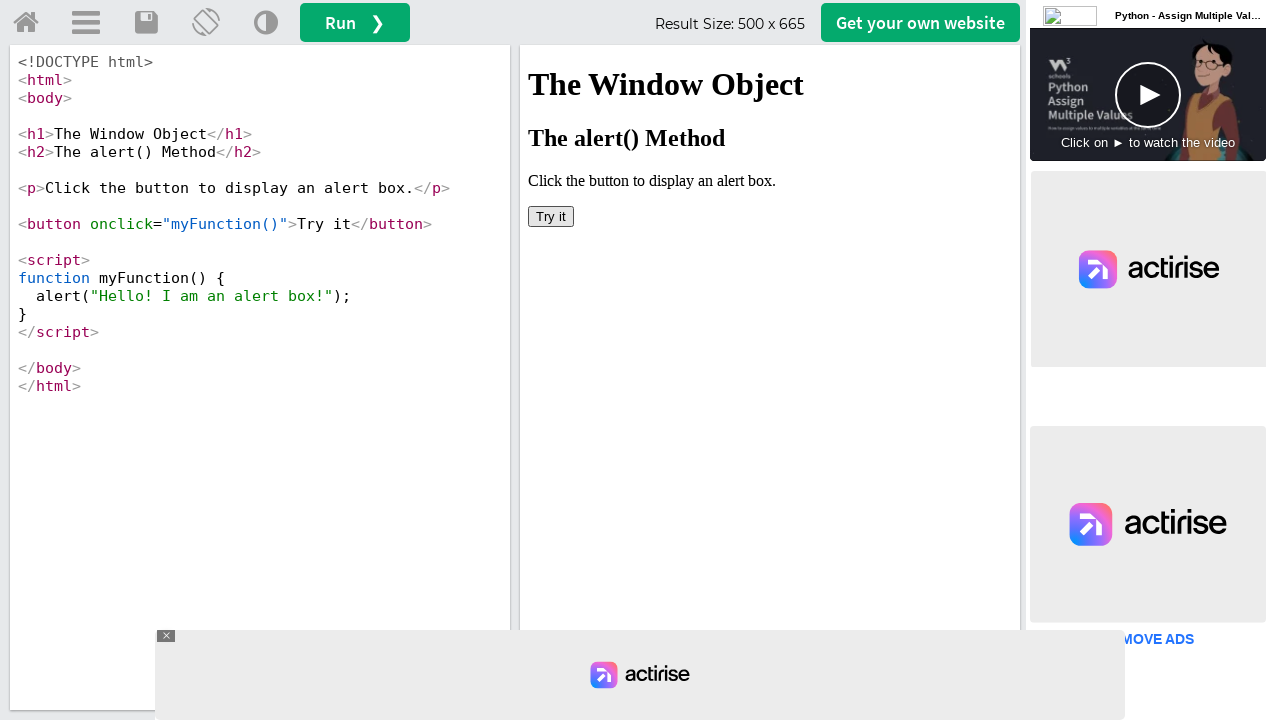

Registered custom dialog handler to print and accept alerts
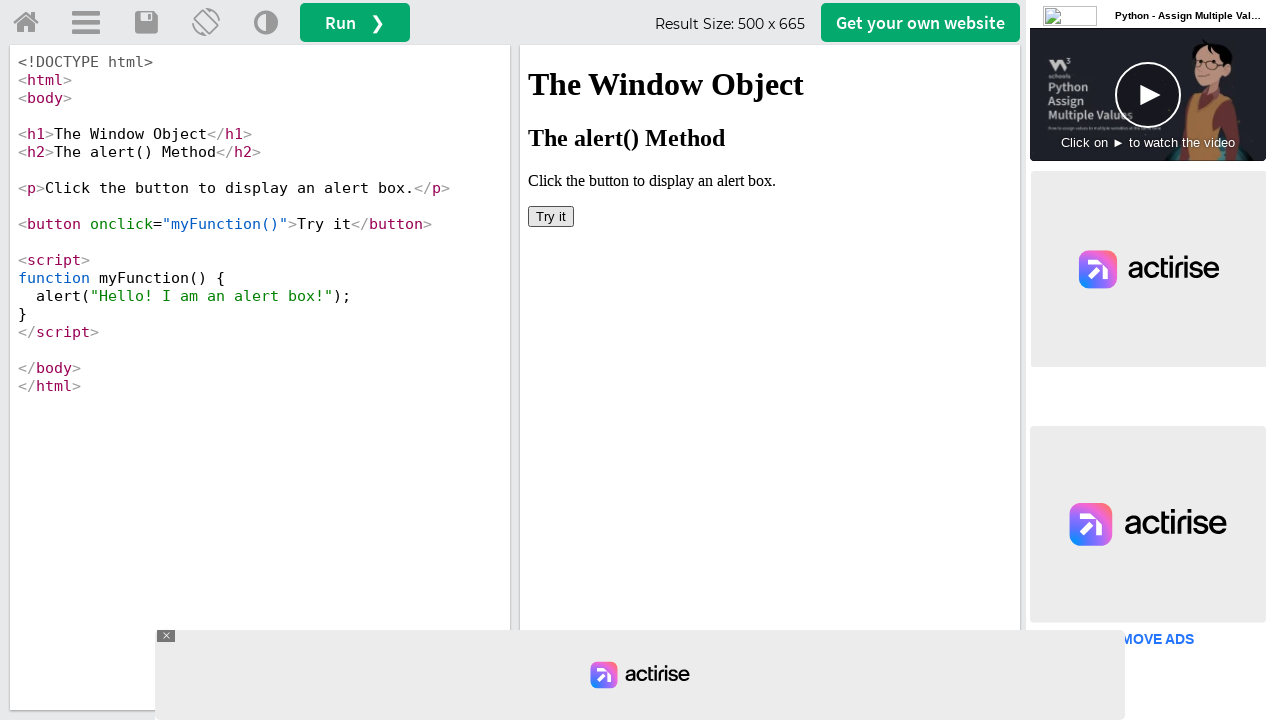

Clicked 'Try it' button again to trigger alert with custom handler at (551, 216) on #iframeResult >> internal:control=enter-frame >> xpath=//button[text()='Try it']
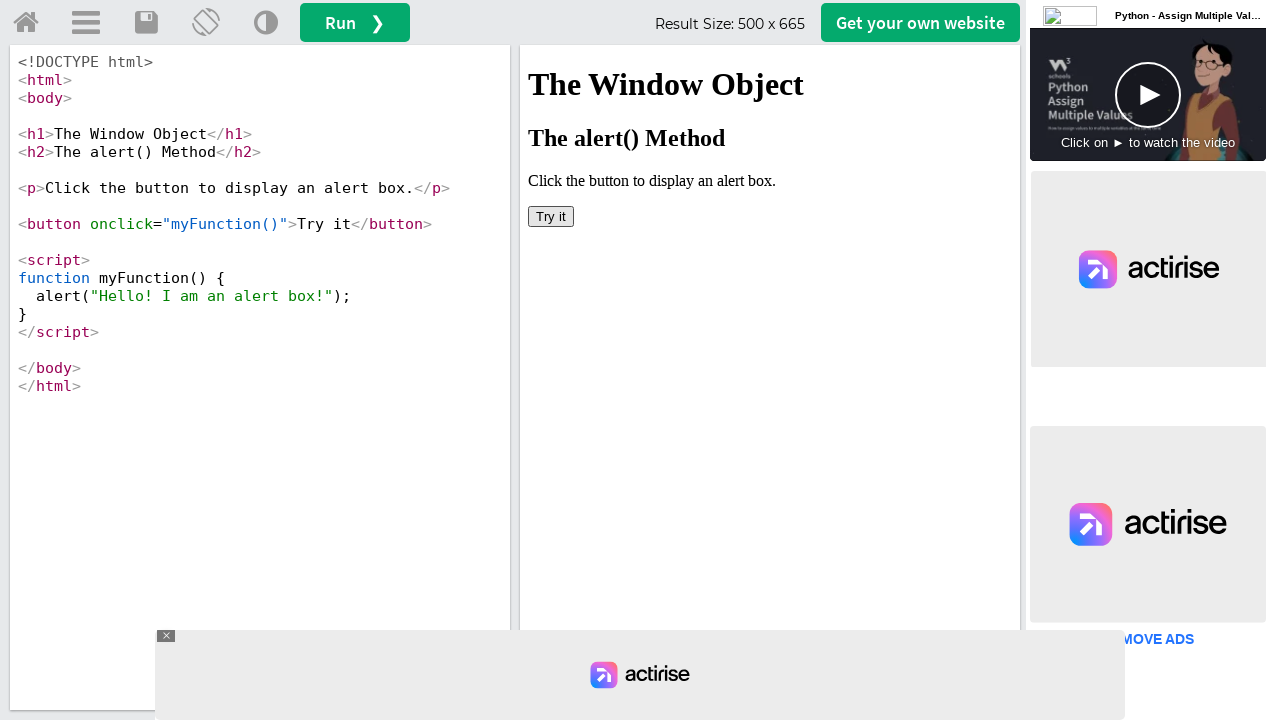

Waited 1000ms for alert processing to complete
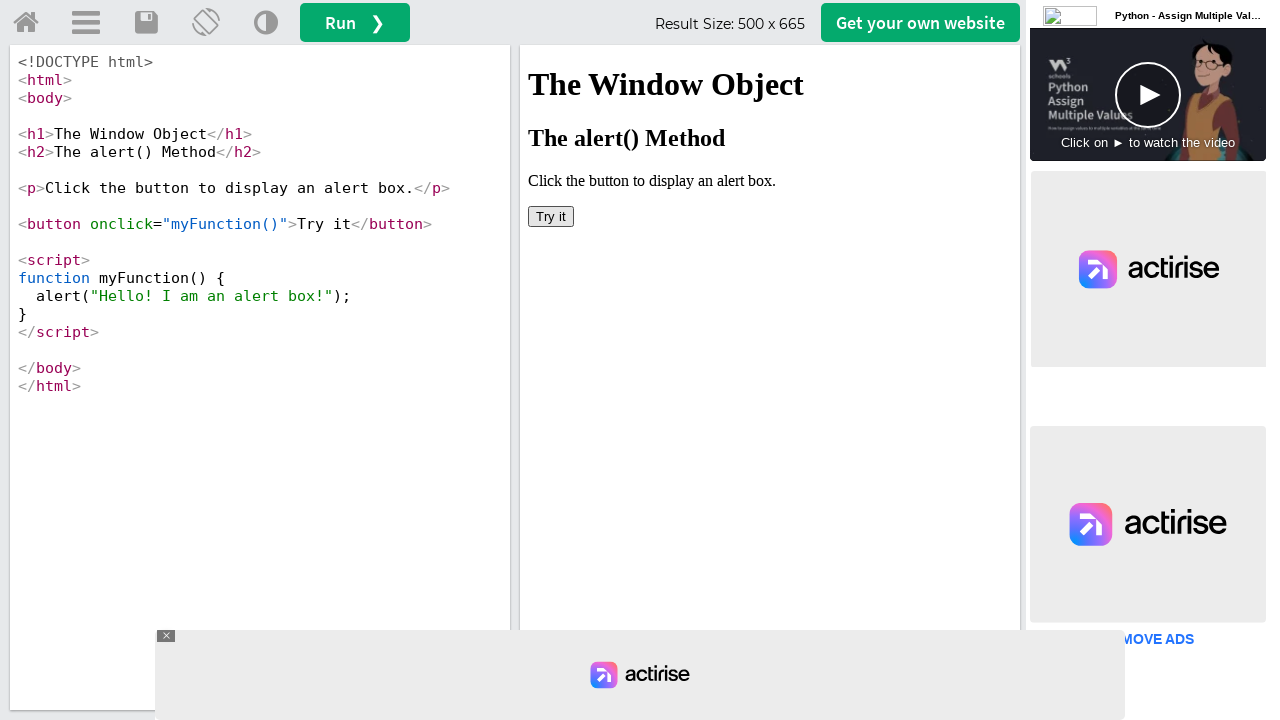

Retrieved page title: 'W3Schools Tryit Editor'
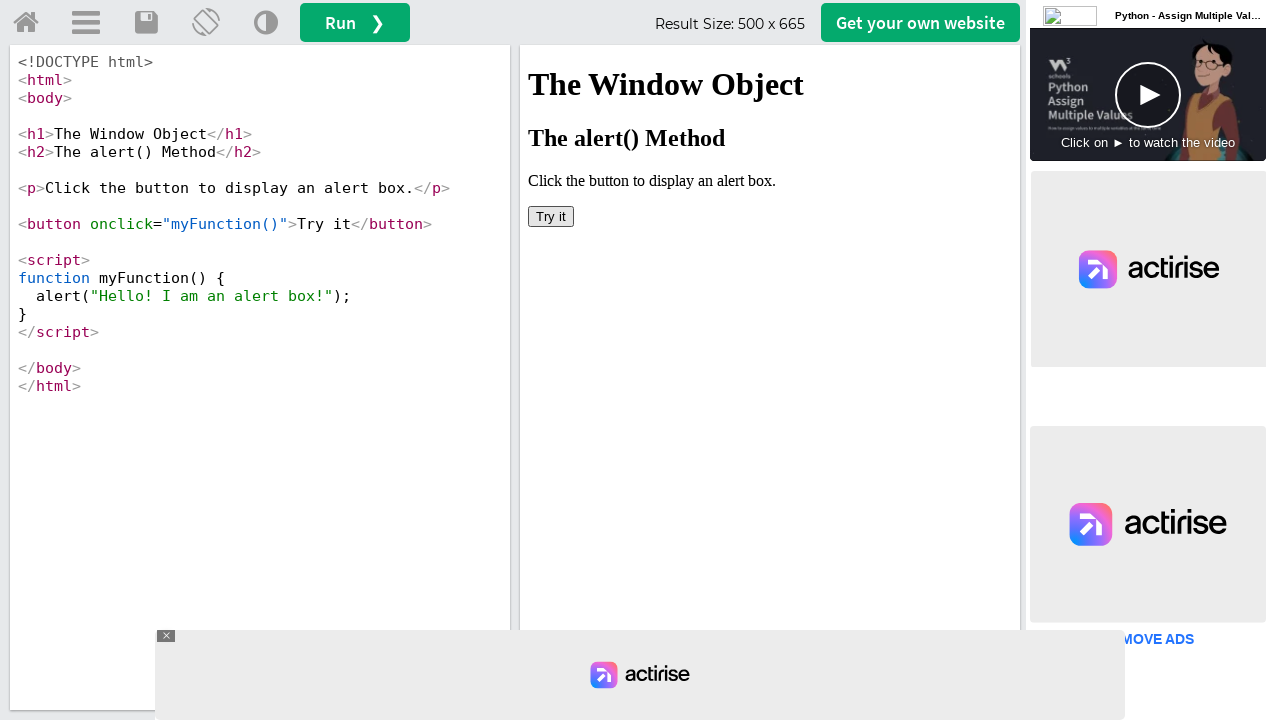

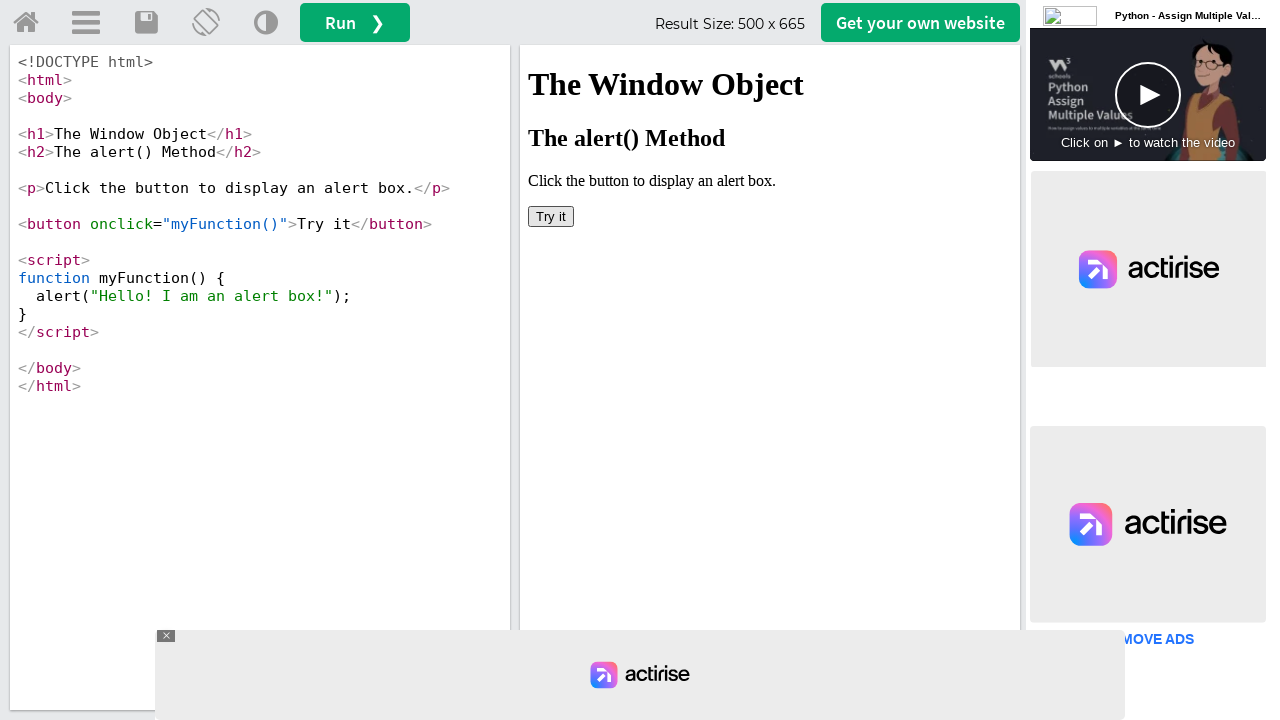